Tests window handling functionality by clicking a link that opens a new window and verifying the new window title contains "New Window"

Starting URL: https://the-internet.herokuapp.com/windows

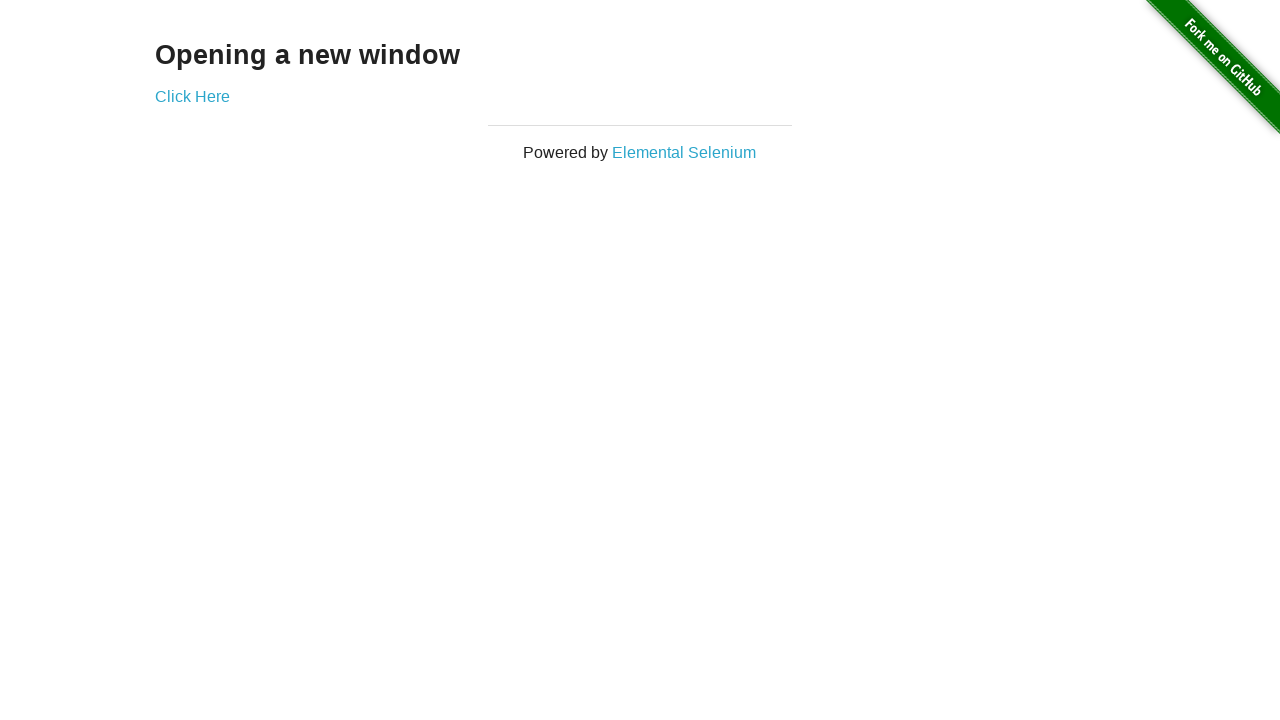

Clicked 'Click Here' link to open new window at (192, 96) on xpath=//a[normalize-space()='Click Here']
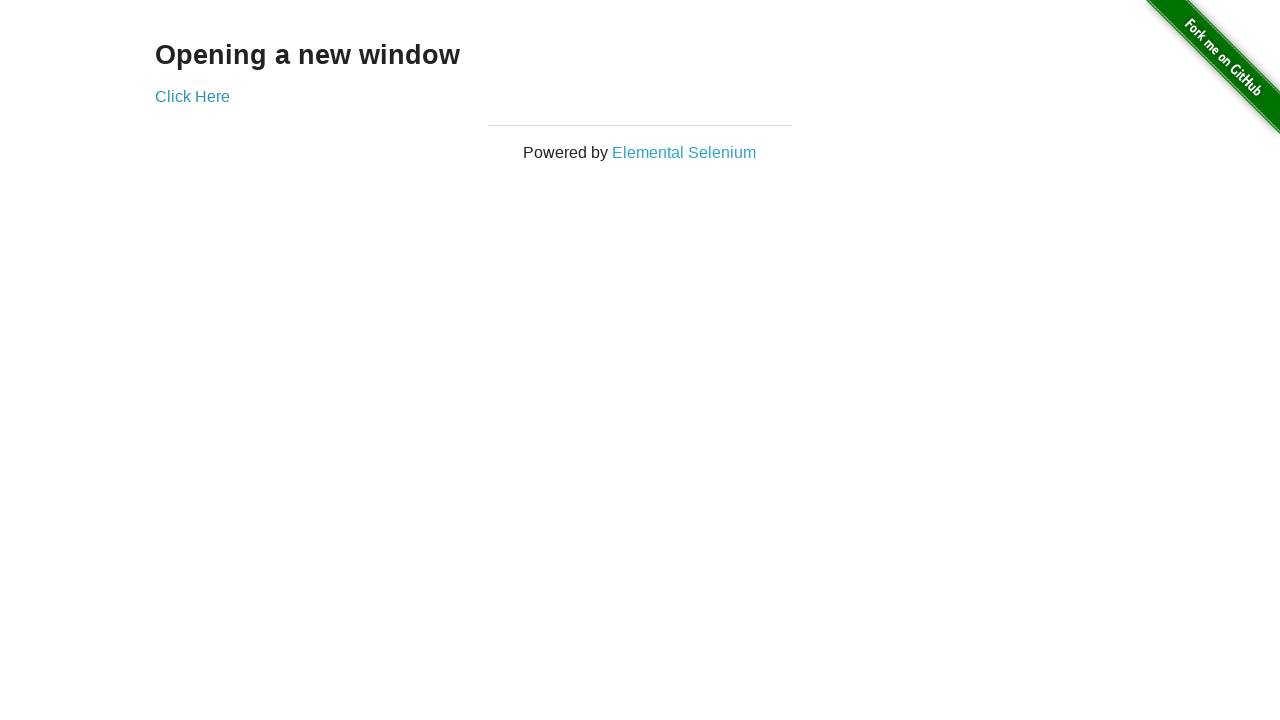

Captured new window/page object
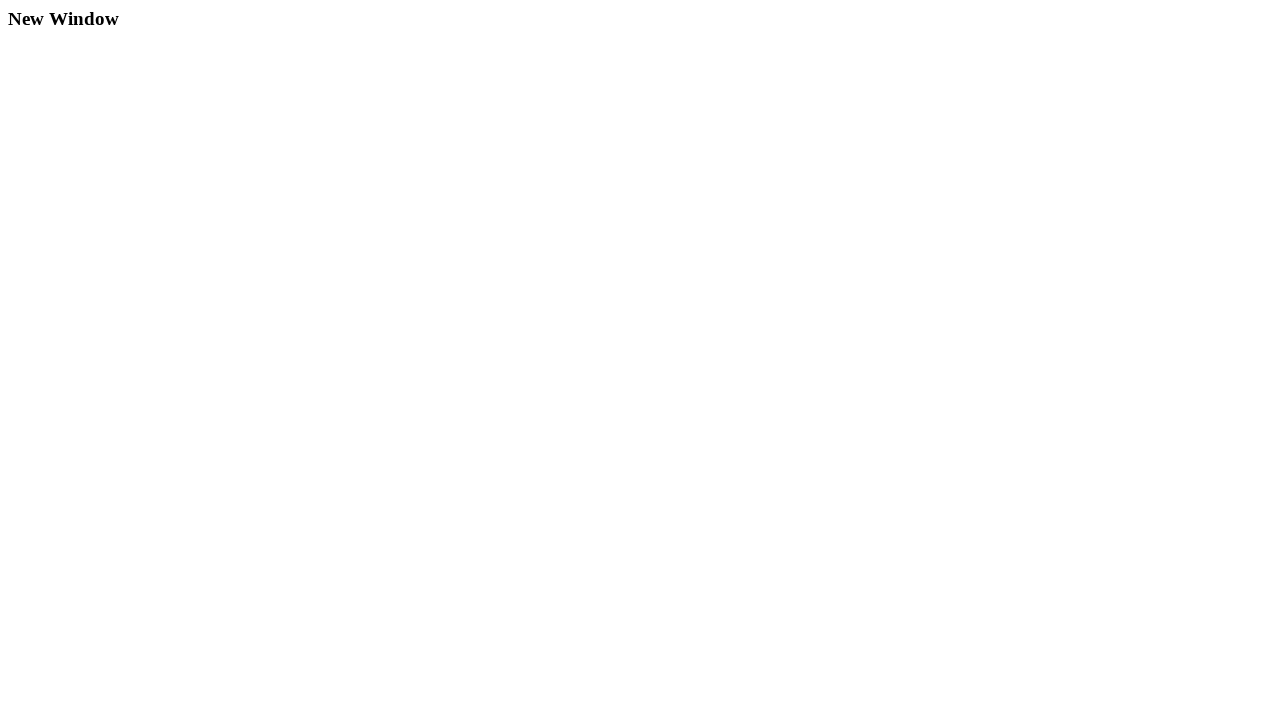

New window finished loading
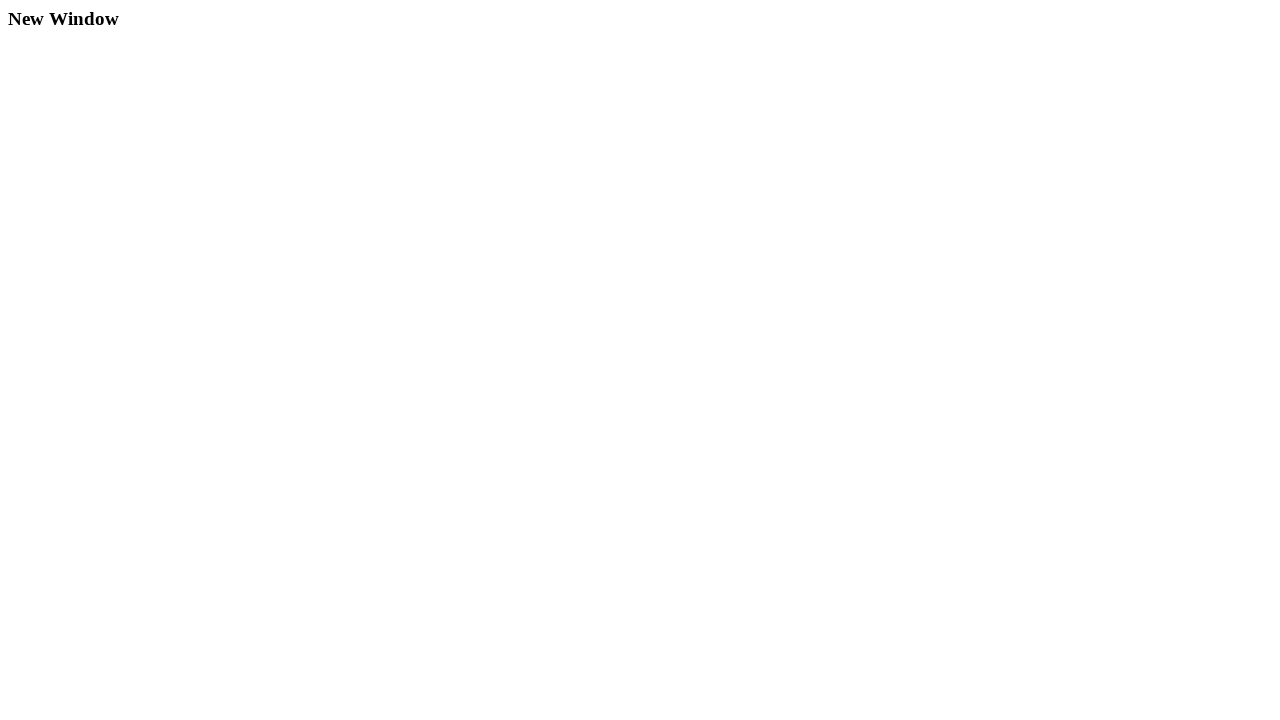

Verified new window title contains 'New Window'
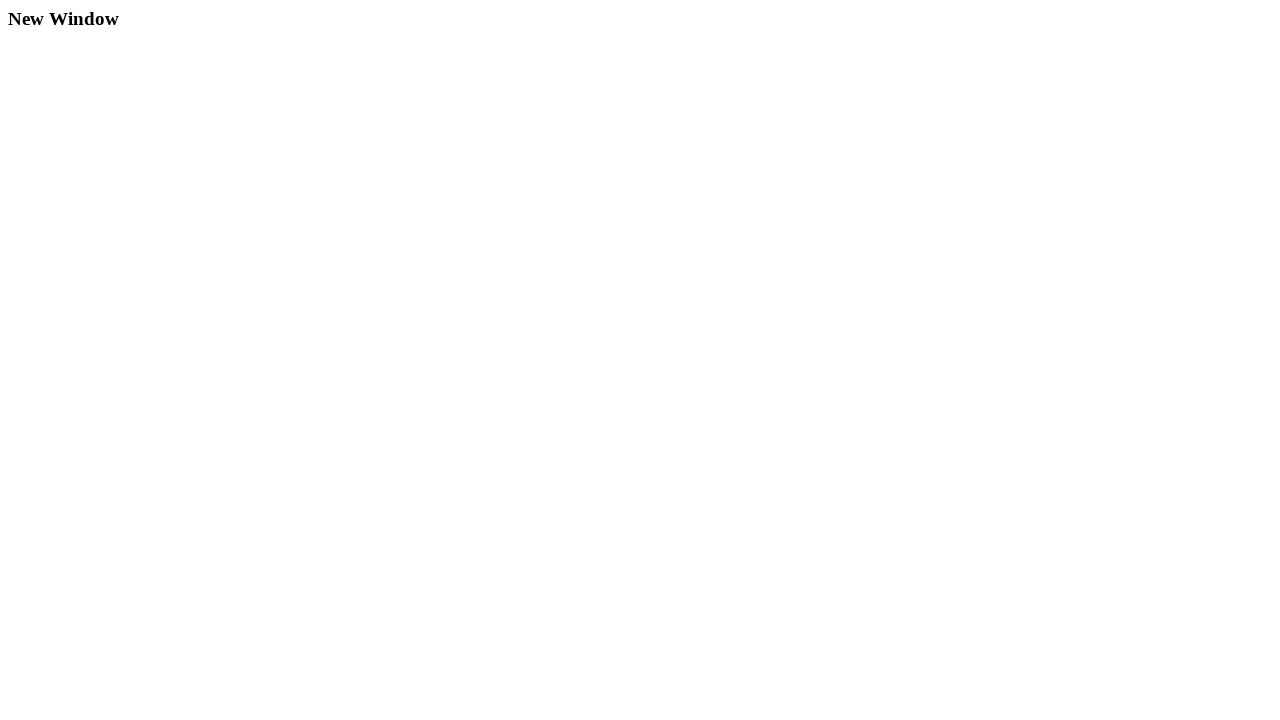

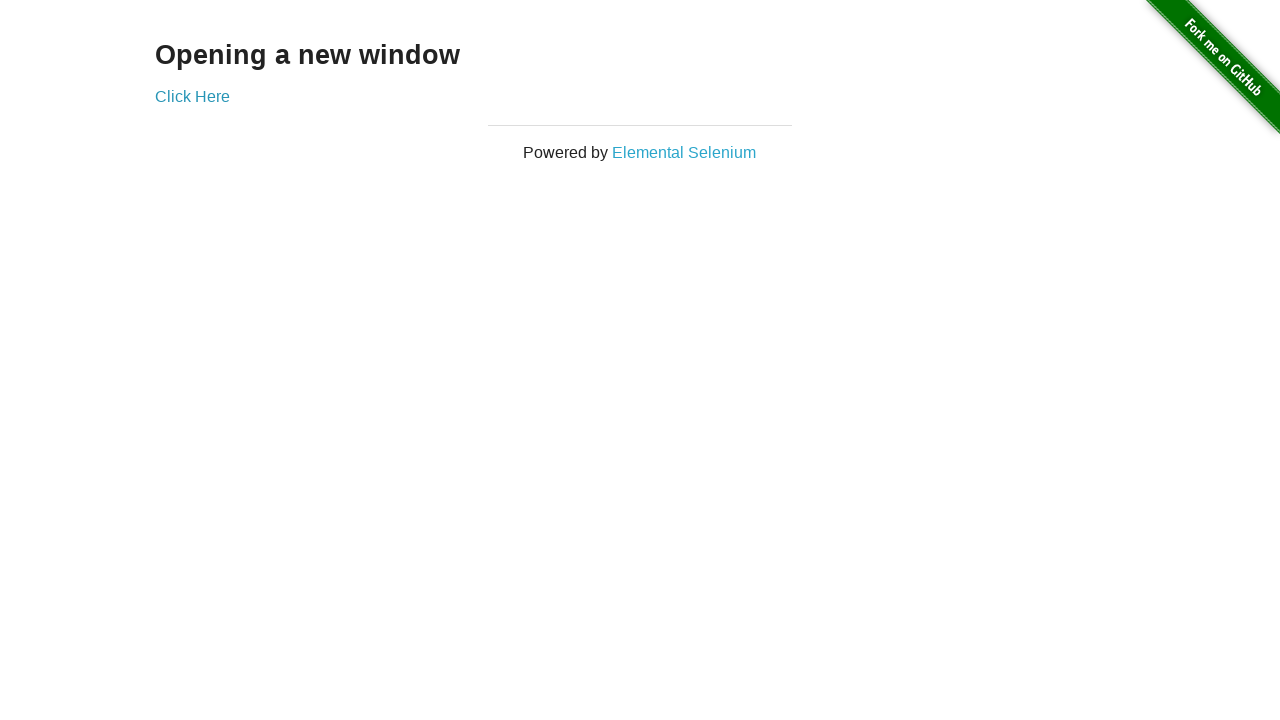